Tests product search functionality by searching for "iphone" and verifying the search results page title

Starting URL: https://ecommerce-playground.lambdatest.io/

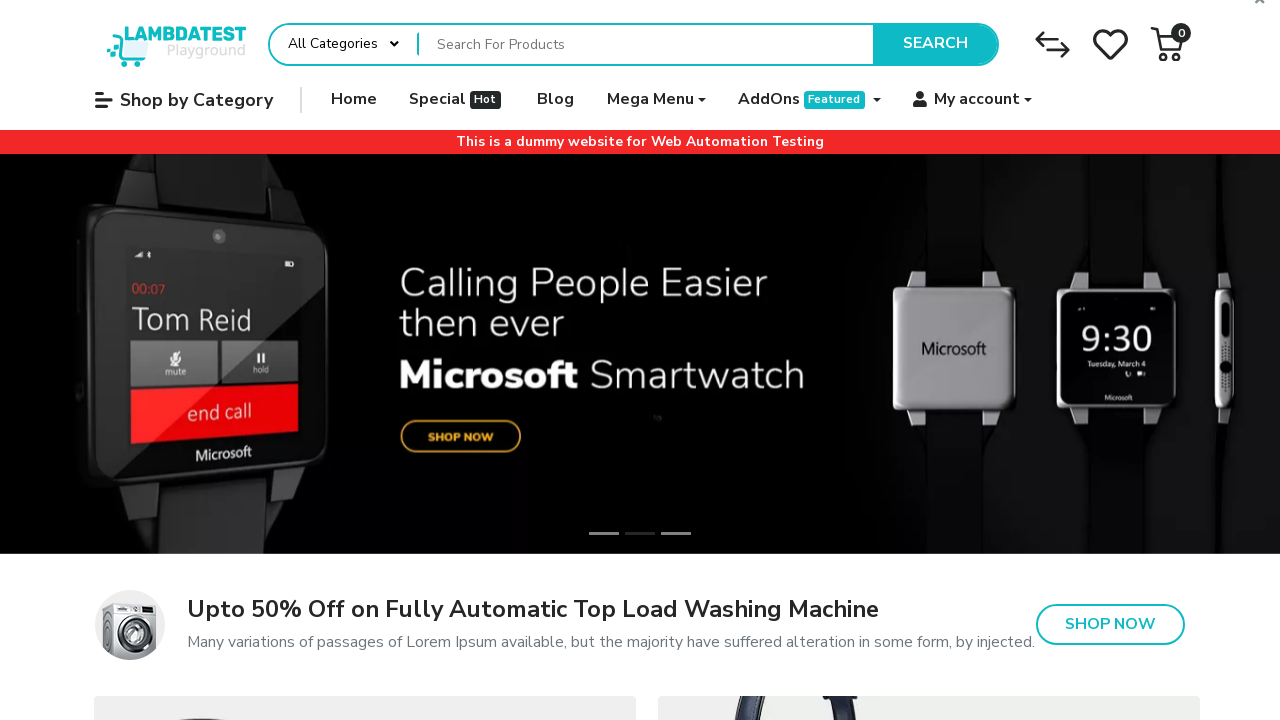

Filled search field with 'iphone' on input[name='search']
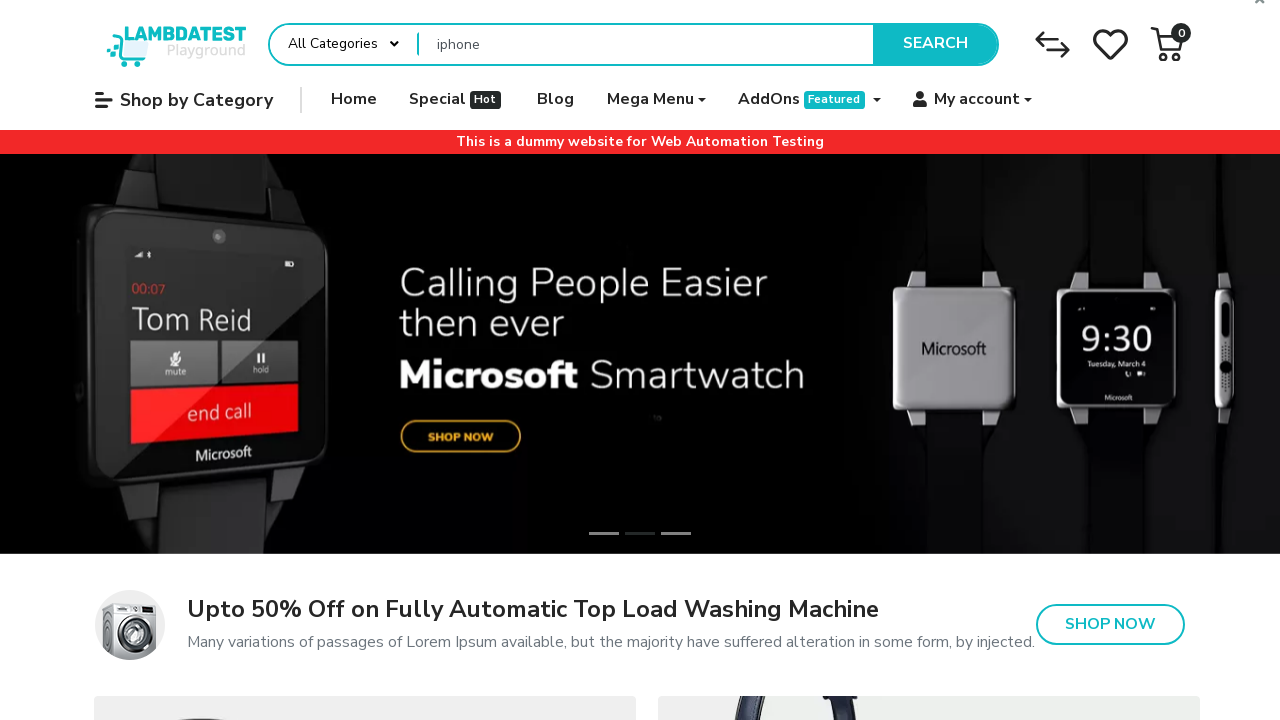

Clicked search button to search for iphone at (935, 44) on button.type-text
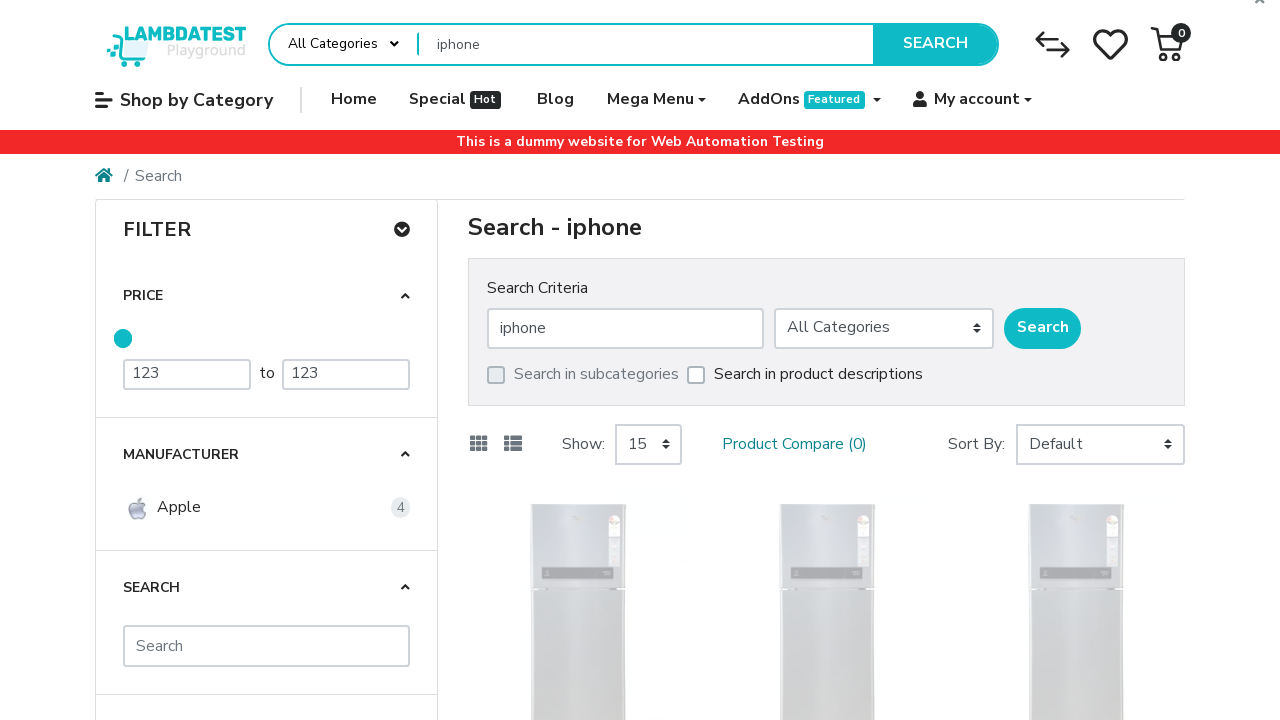

Search results page title loaded
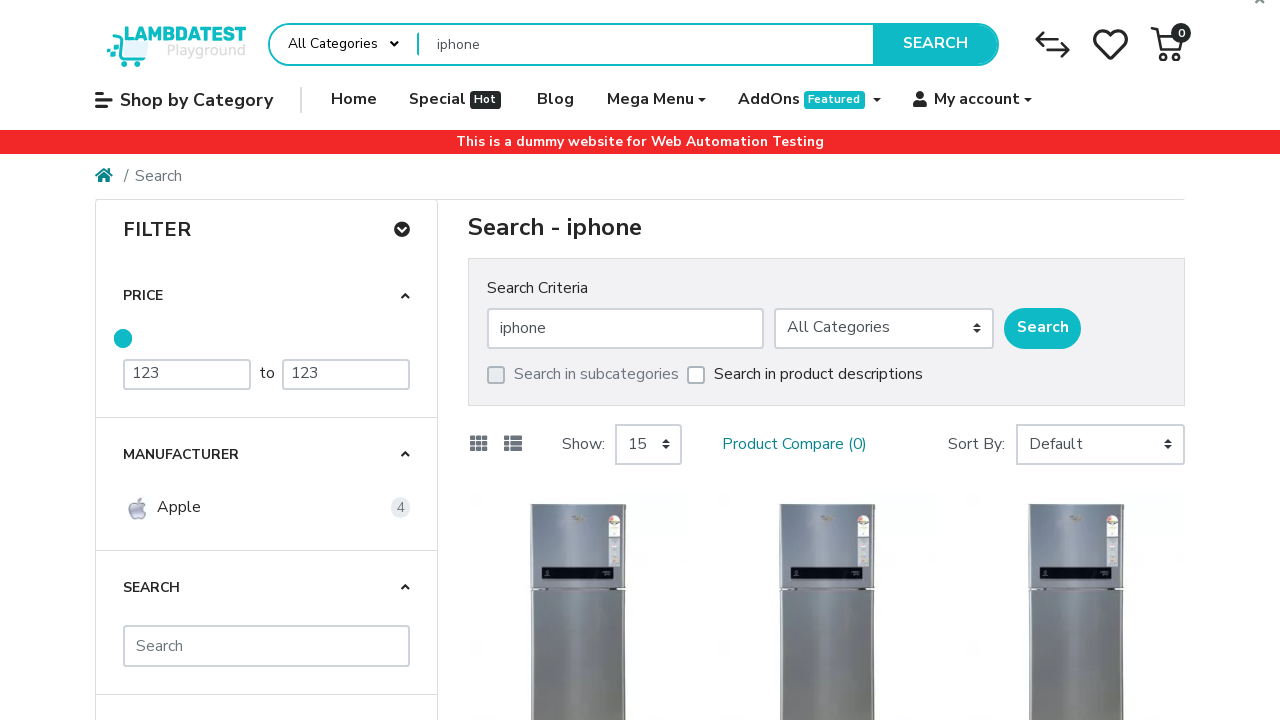

Extracted search results page title: 'Search - iphone'
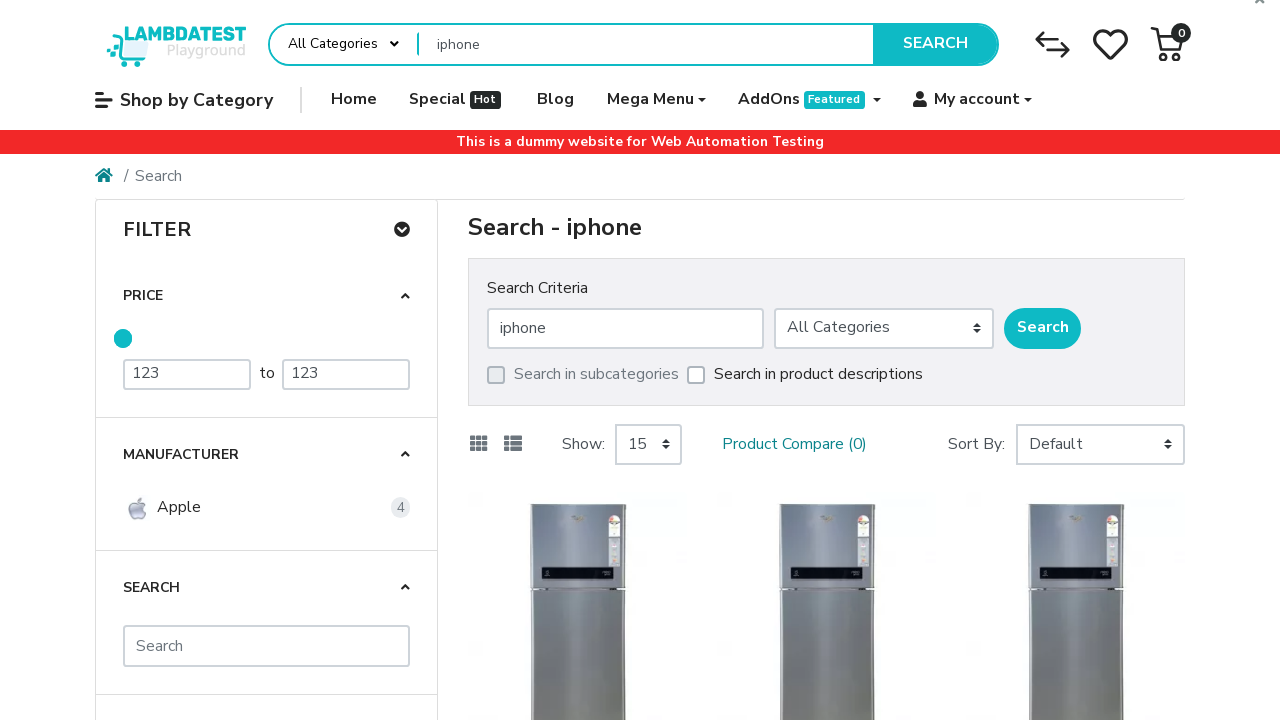

Verified search results page title matches expected value 'Search - iphone'
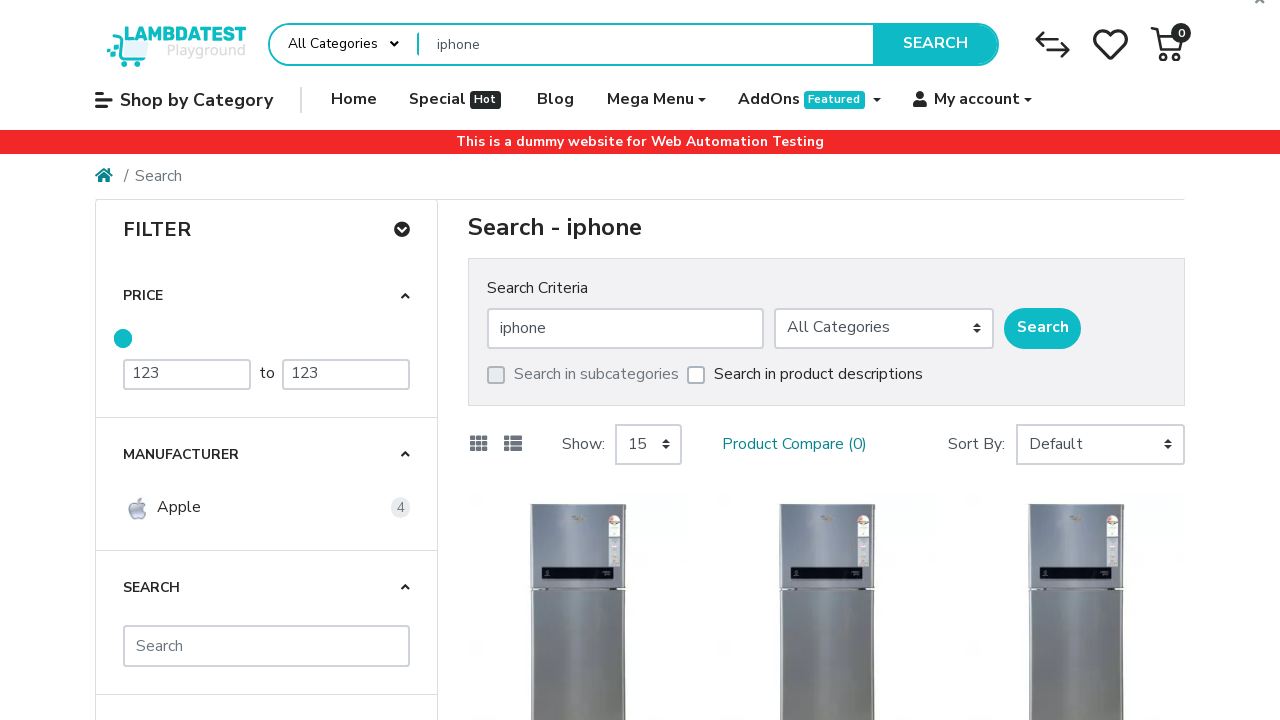

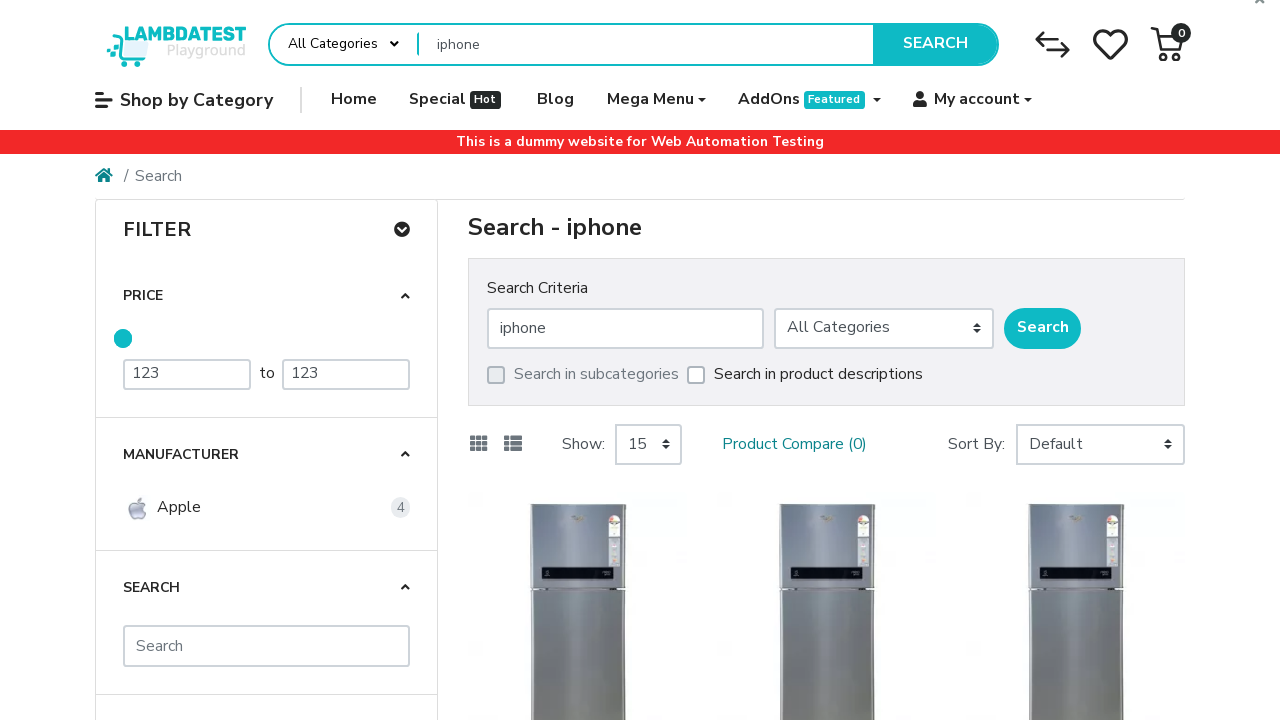